Tests an e-commerce product search and cart functionality by searching for products, verifying search results, and adding items to cart

Starting URL: https://rahulshettyacademy.com/seleniumPractise/#

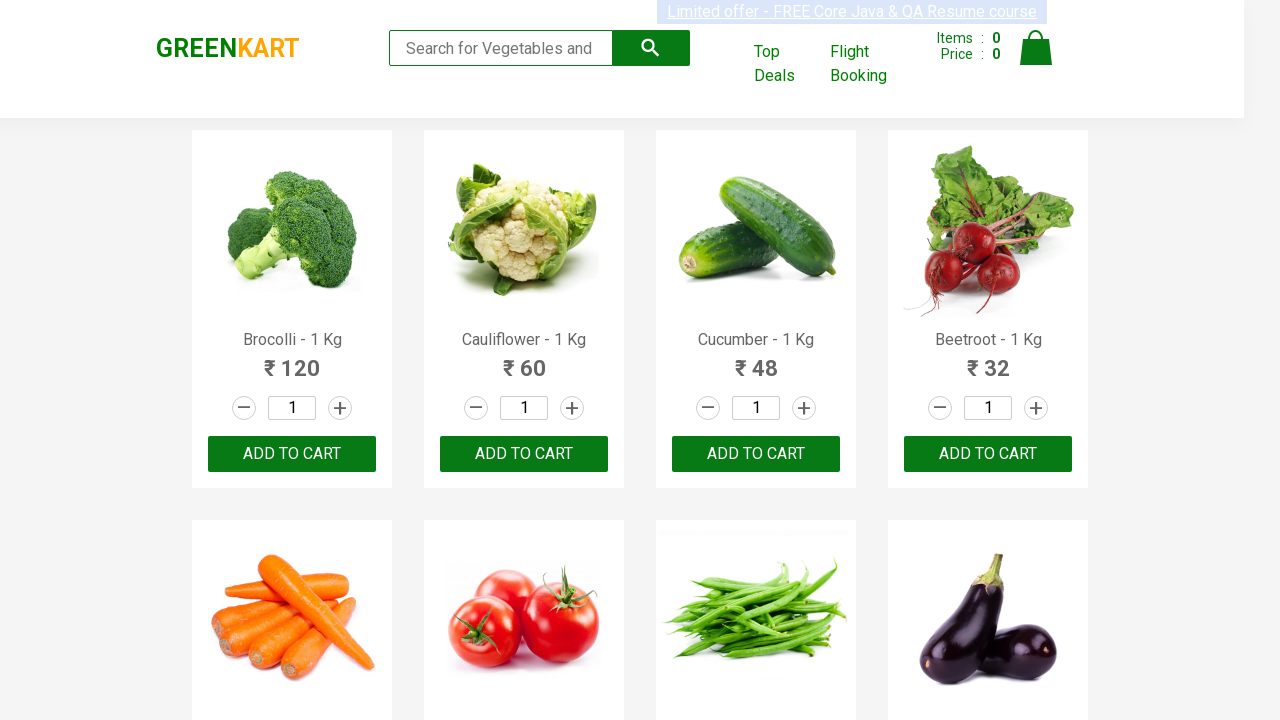

Filled search box with 'ca' to filter products on .search-keyword
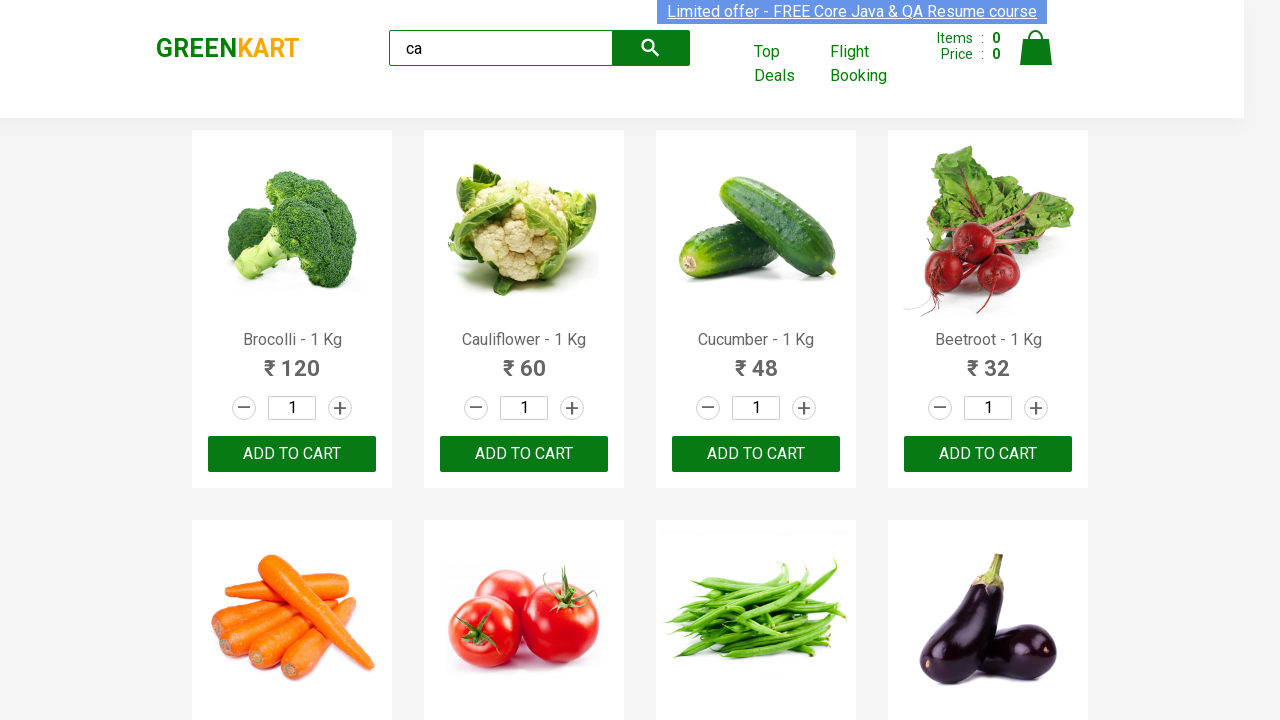

Waited 2 seconds for products to filter
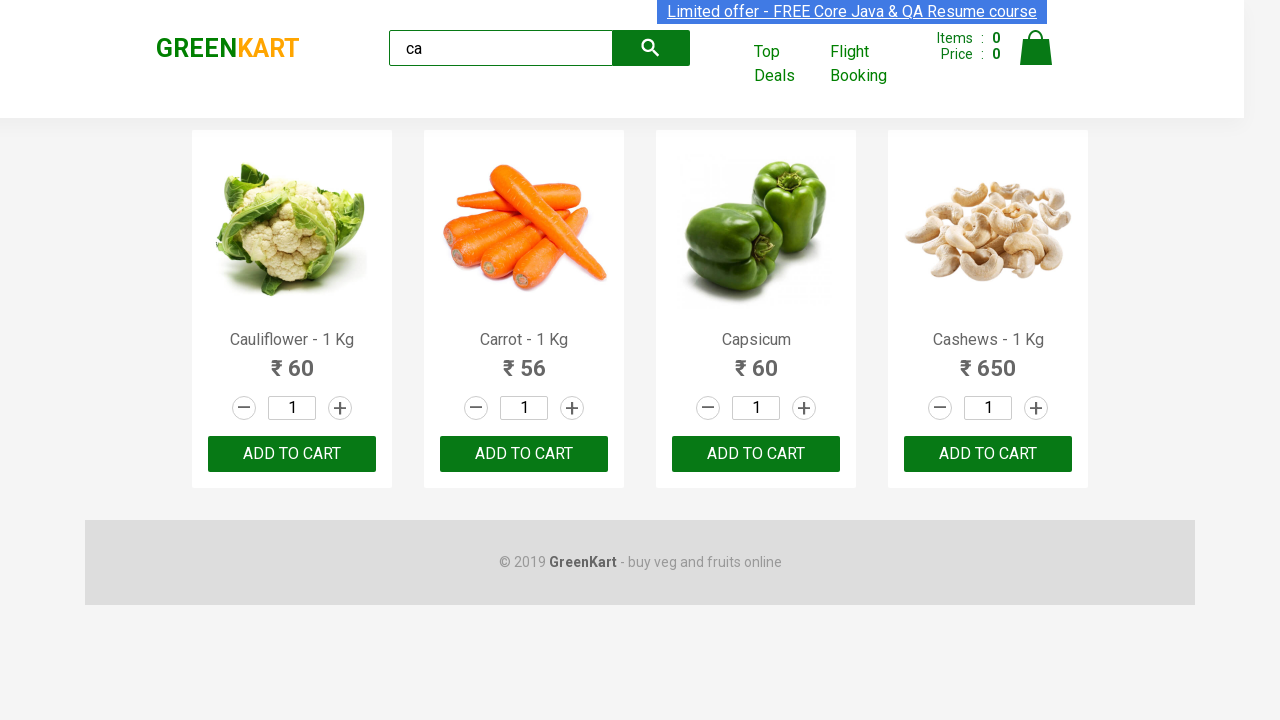

Verified products are visible on the page
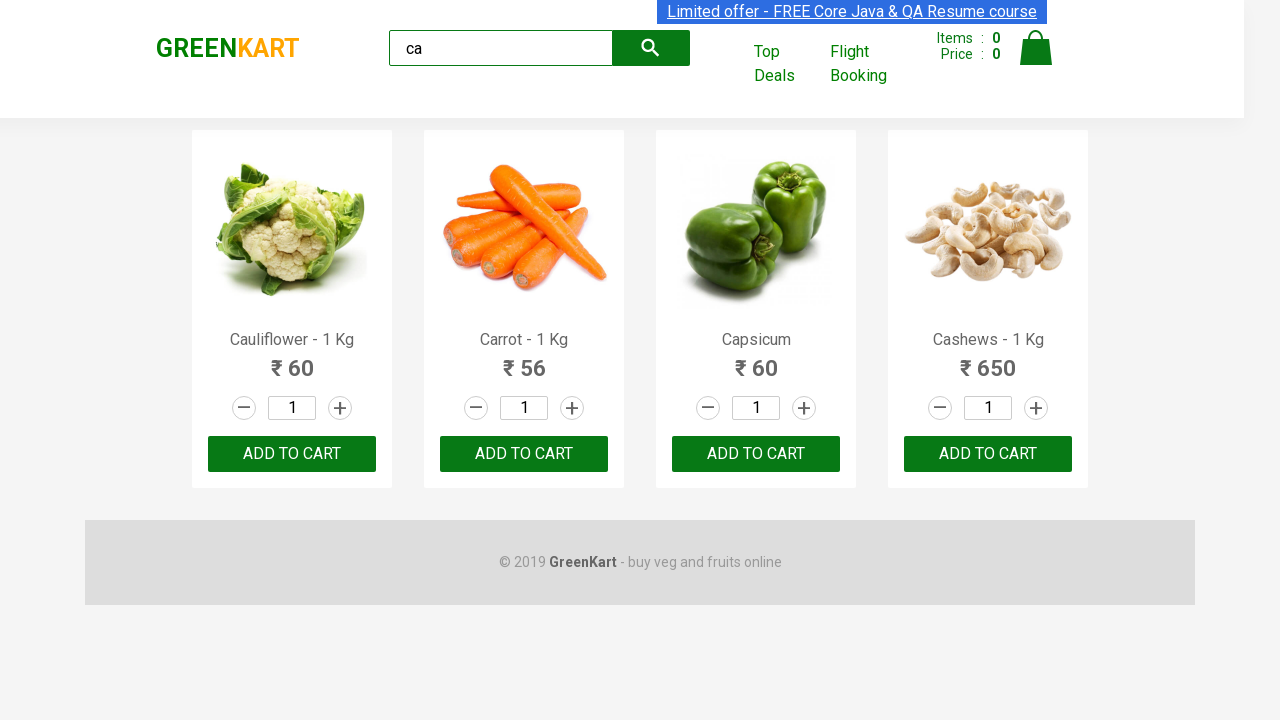

Clicked ADD TO CART button for the third product at (756, 454) on .products .product >> nth=2 >> text=ADD TO CART
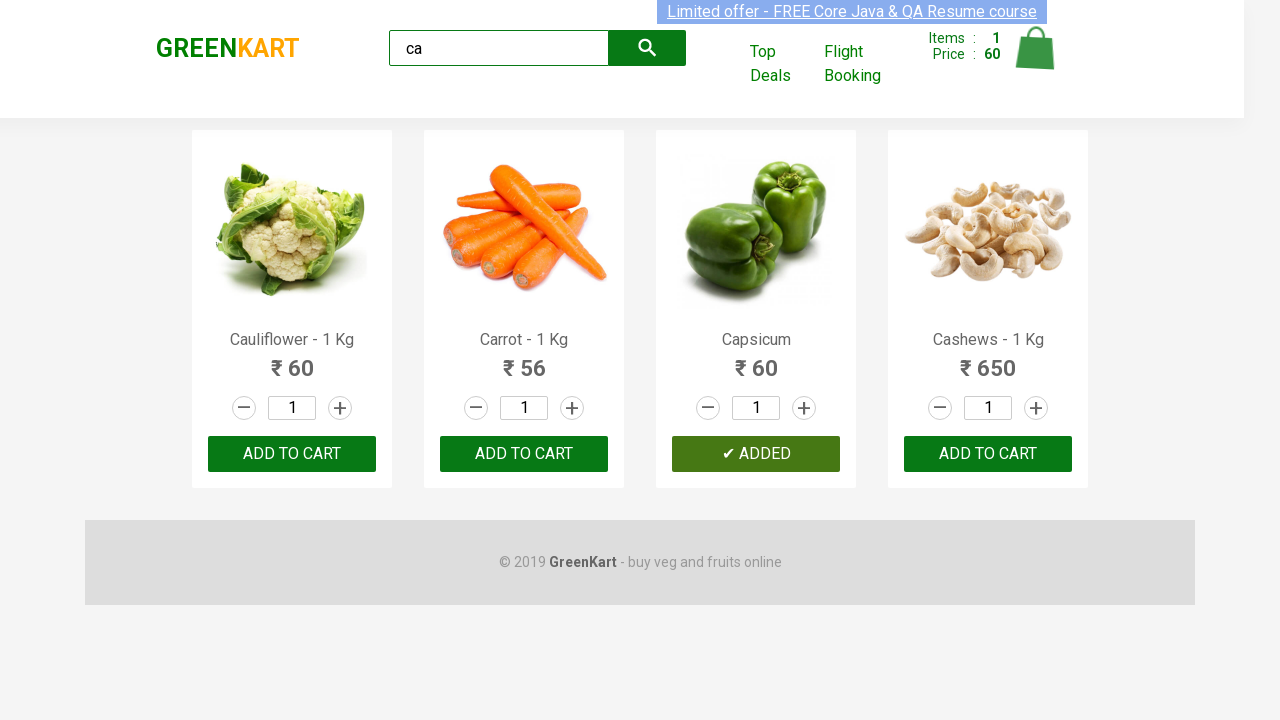

Retrieved all product elements from the page
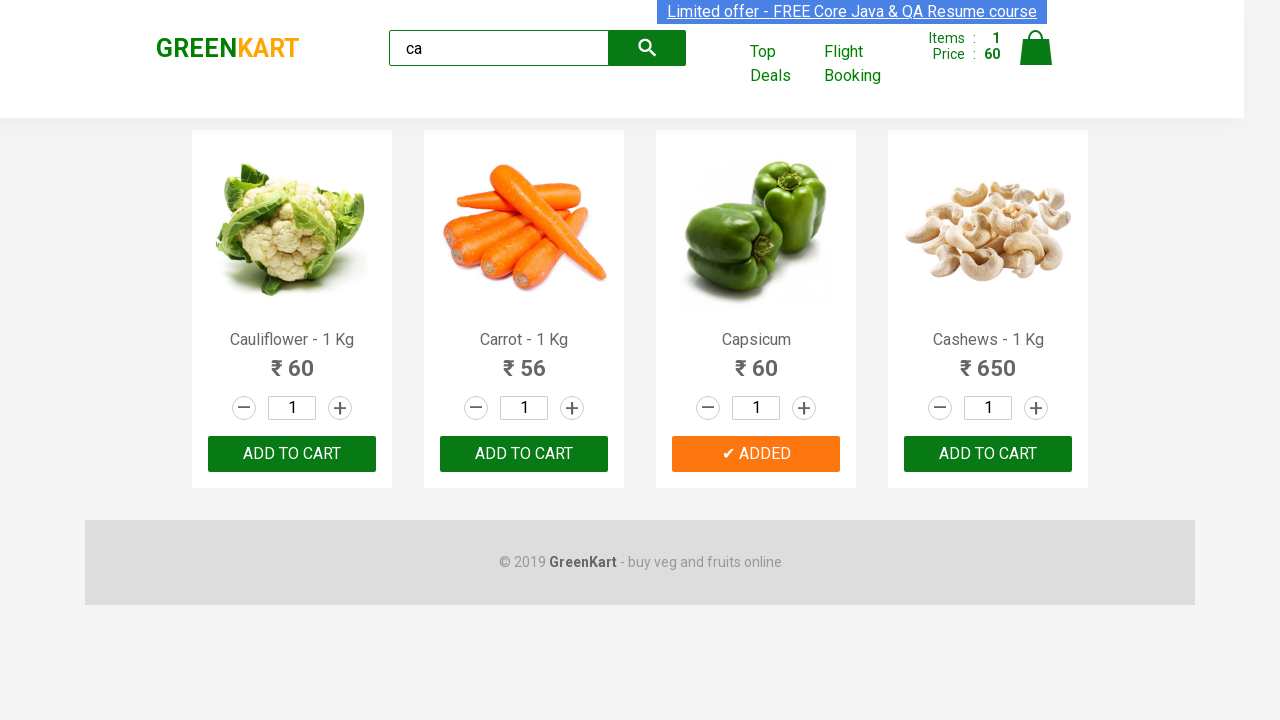

Retrieved product name: 'Cauliflower - 1 Kg'
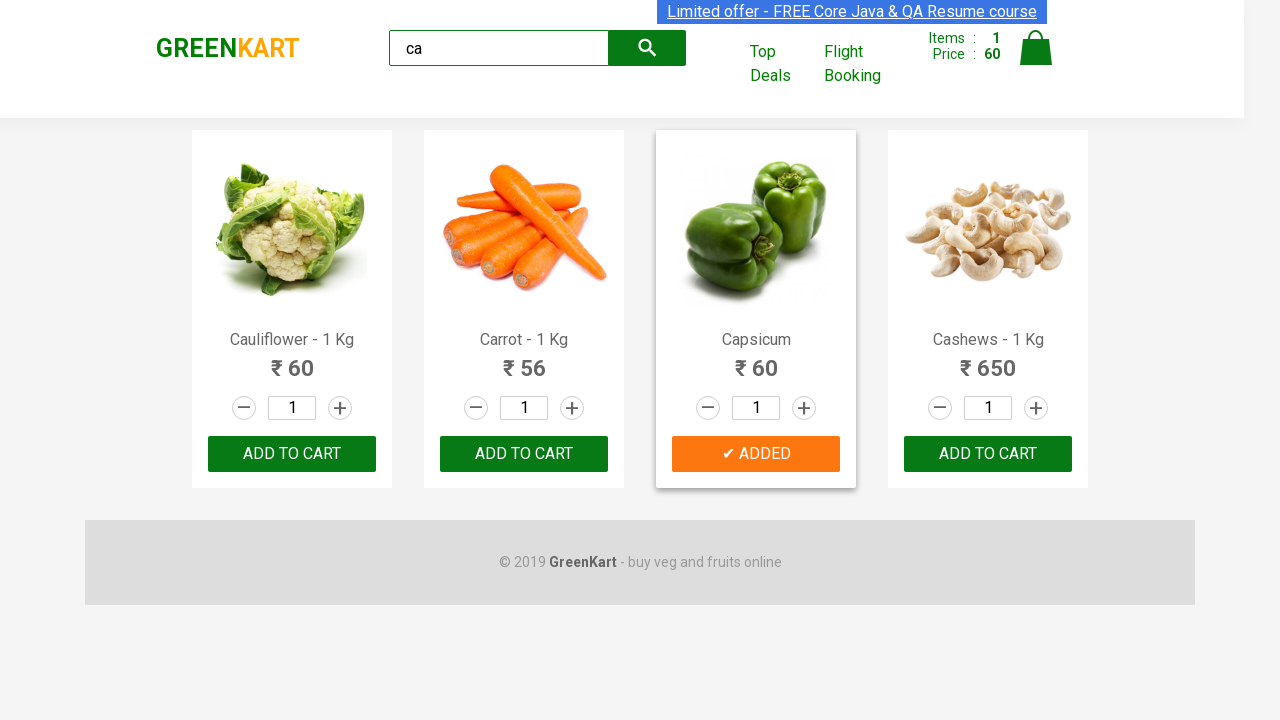

Retrieved product name: 'Carrot - 1 Kg'
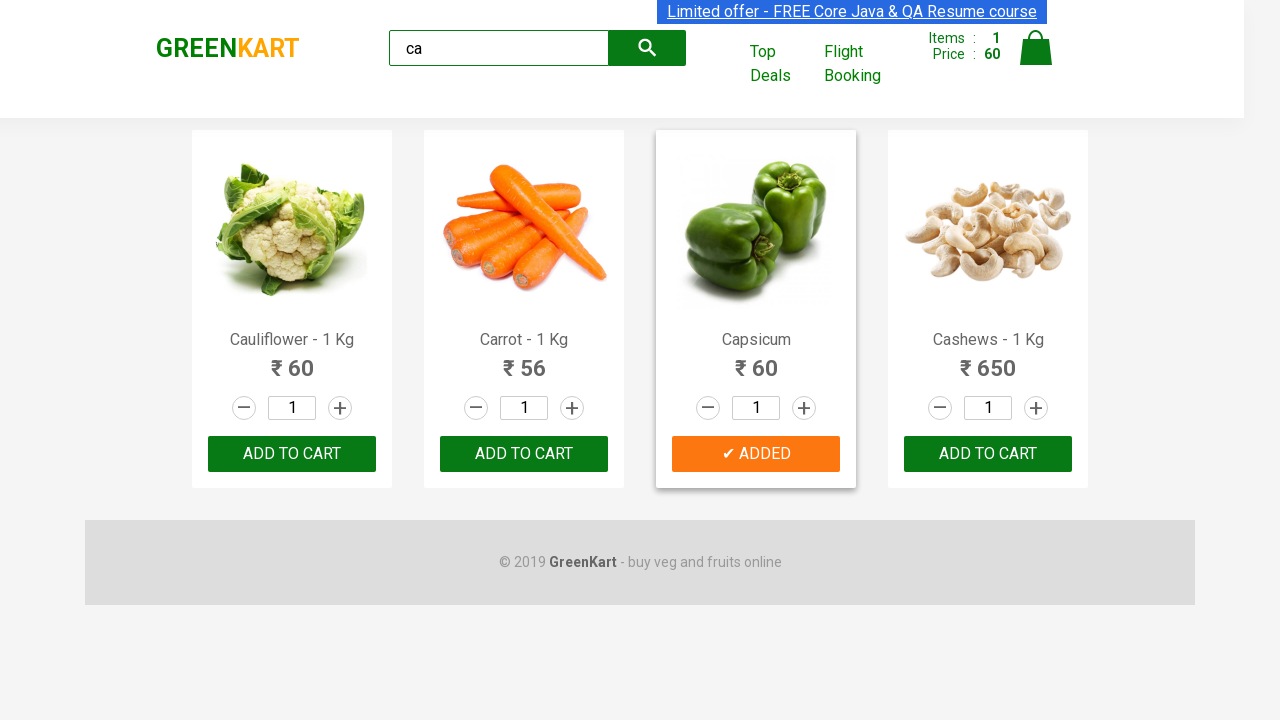

Retrieved product name: 'Capsicum'
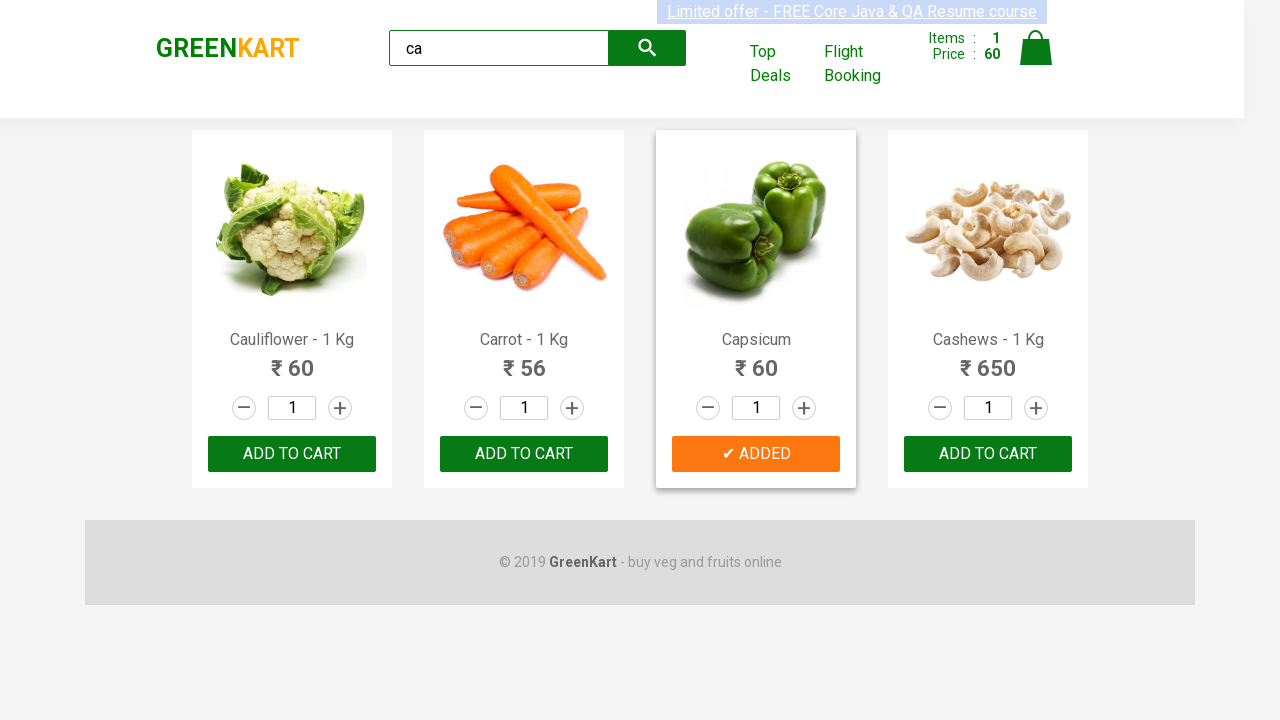

Retrieved product name: 'Cashews - 1 Kg'
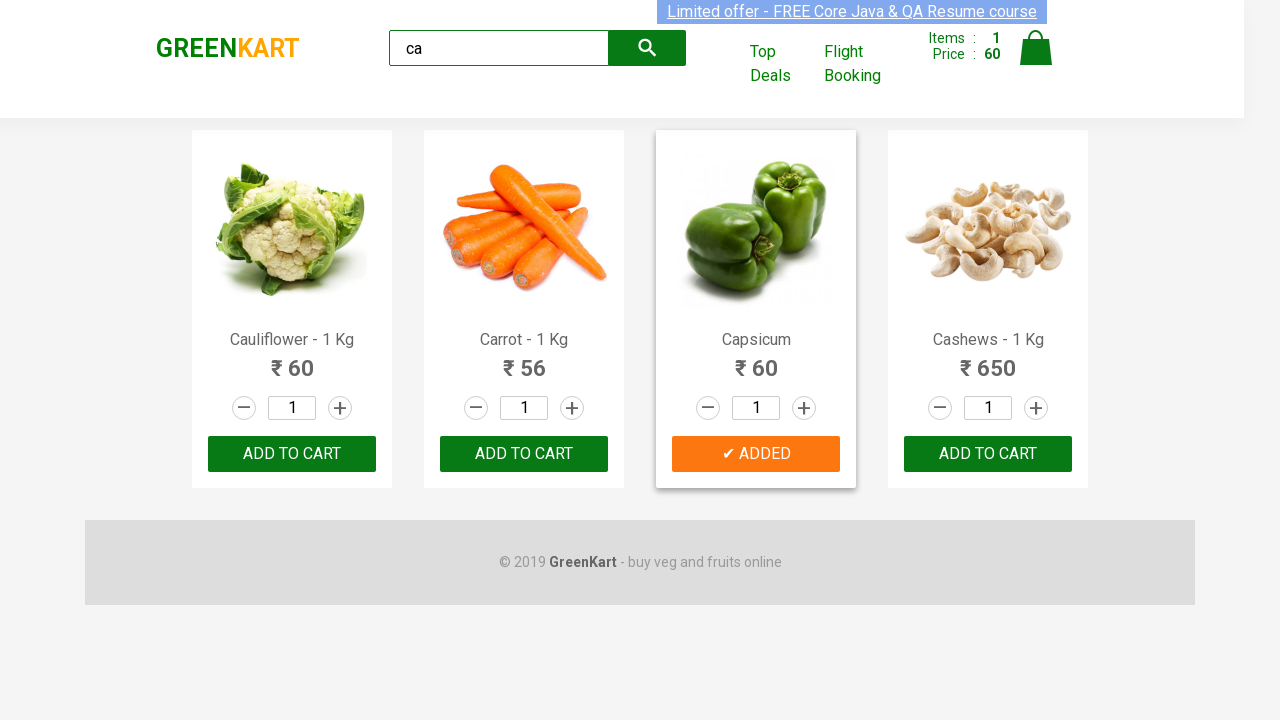

Found Cashews product and clicked ADD TO CART button at (988, 454) on .products .product >> nth=3 >> div.product-action button
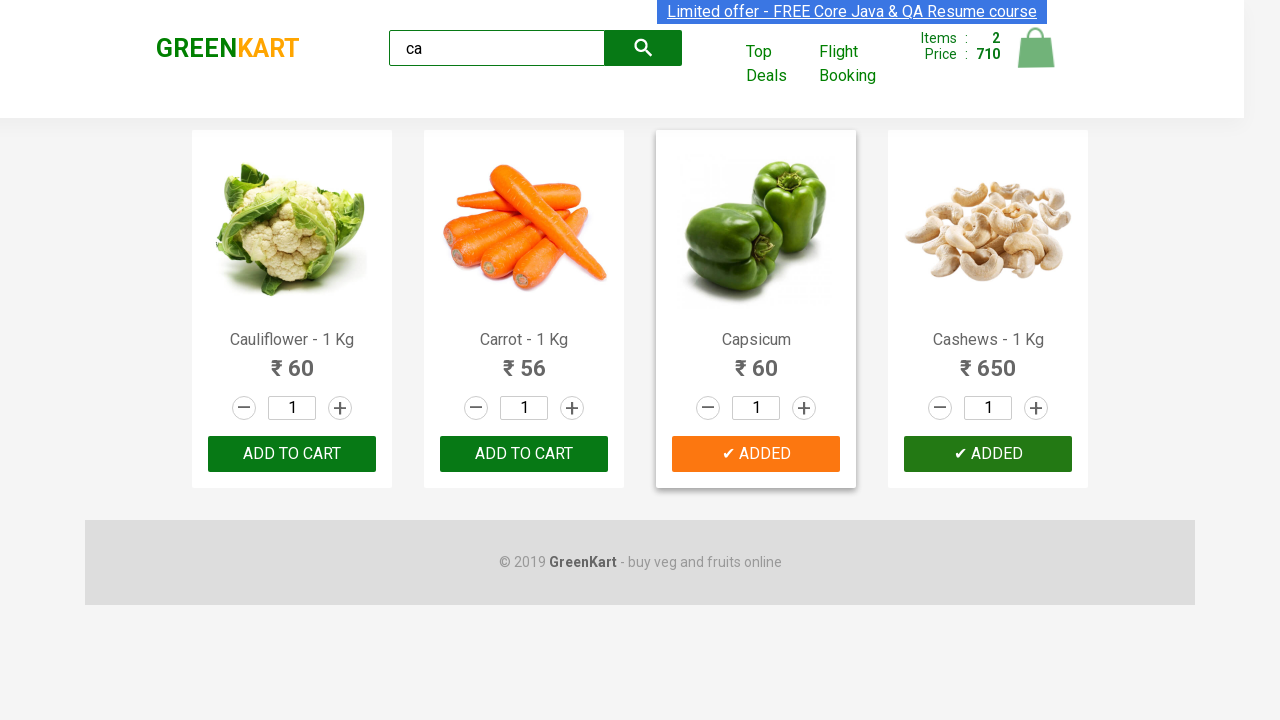

Verified brand text is 'GREENKART'
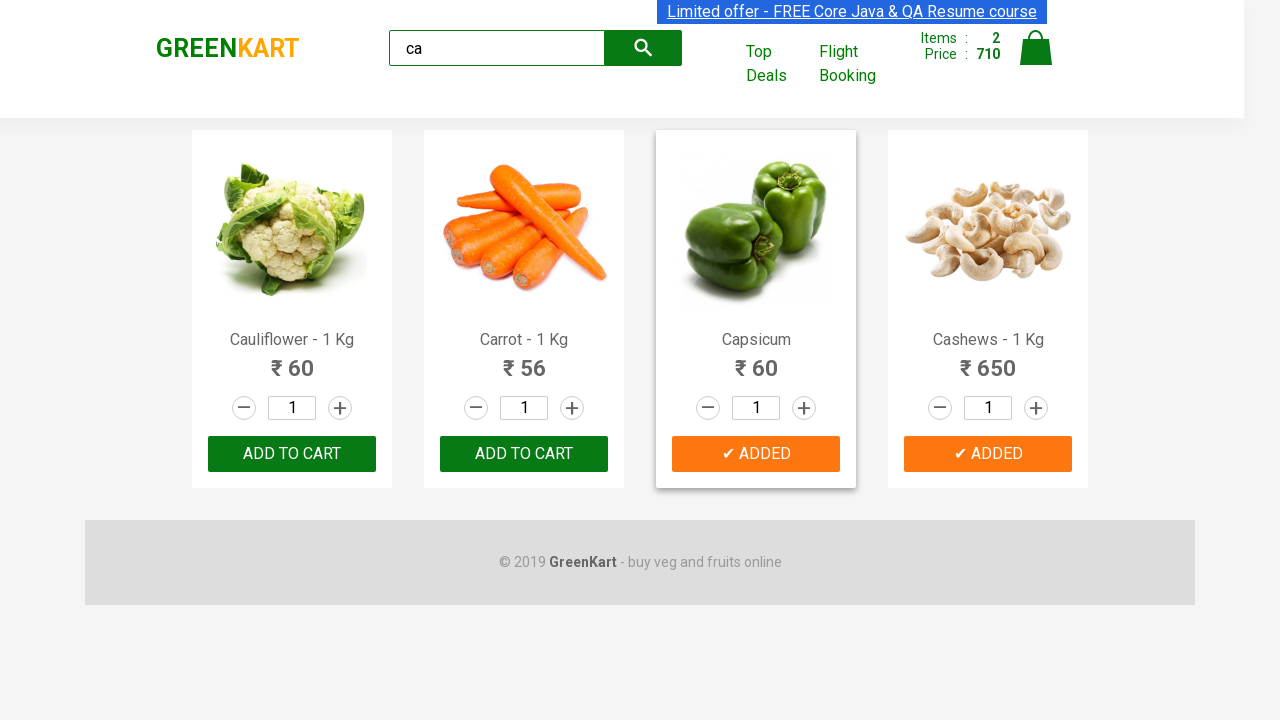

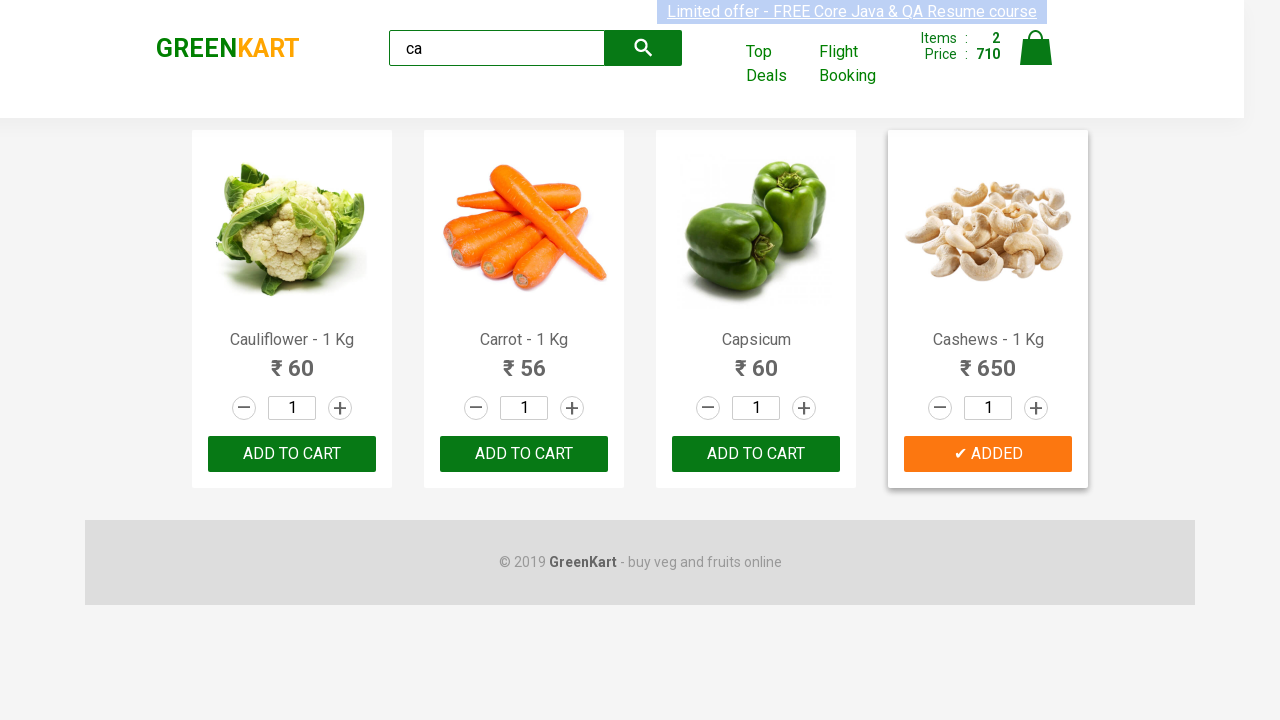